Tests filtering to display only active (incomplete) items

Starting URL: https://demo.playwright.dev/todomvc

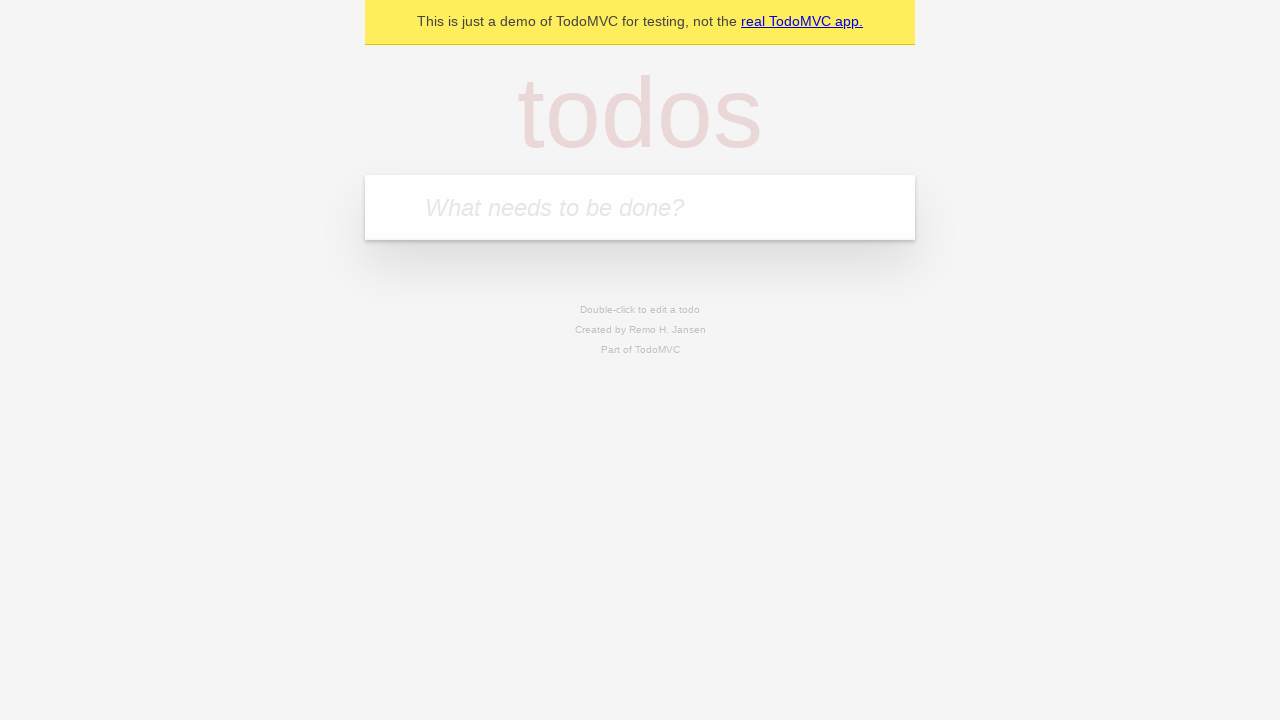

Filled todo input with 'buy some cheese' on internal:attr=[placeholder="What needs to be done?"i]
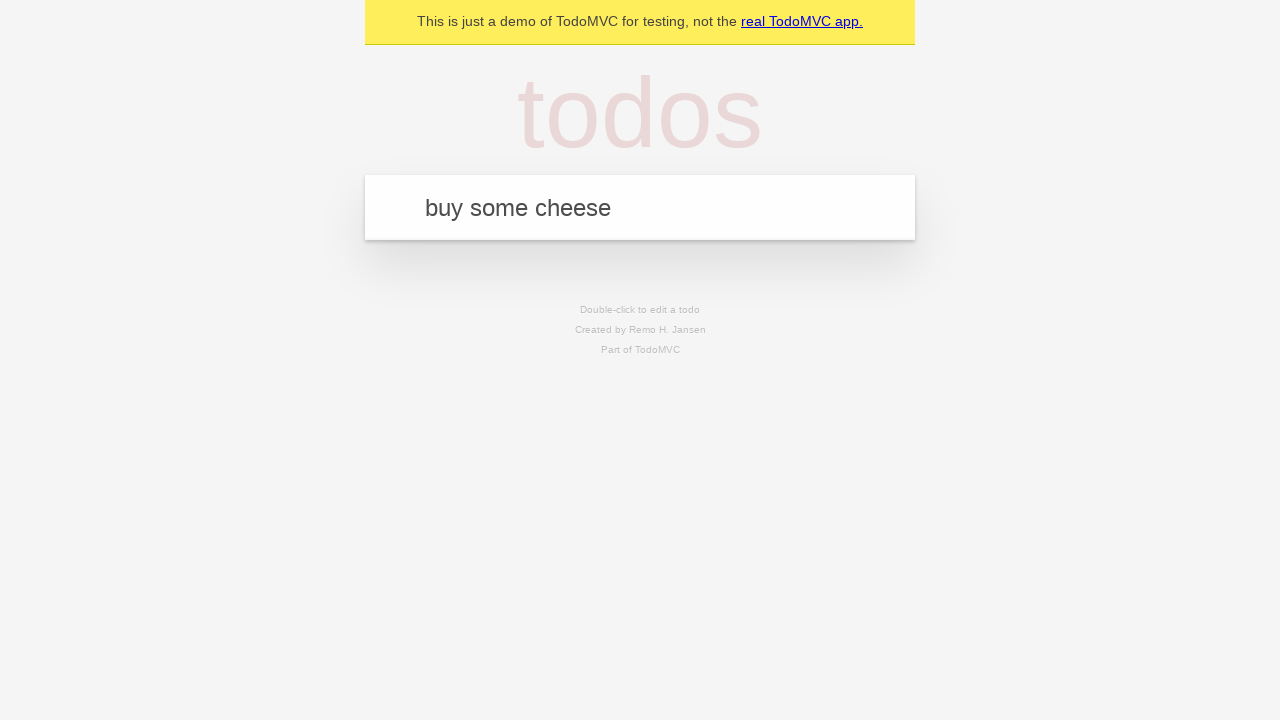

Pressed Enter to add first todo on internal:attr=[placeholder="What needs to be done?"i]
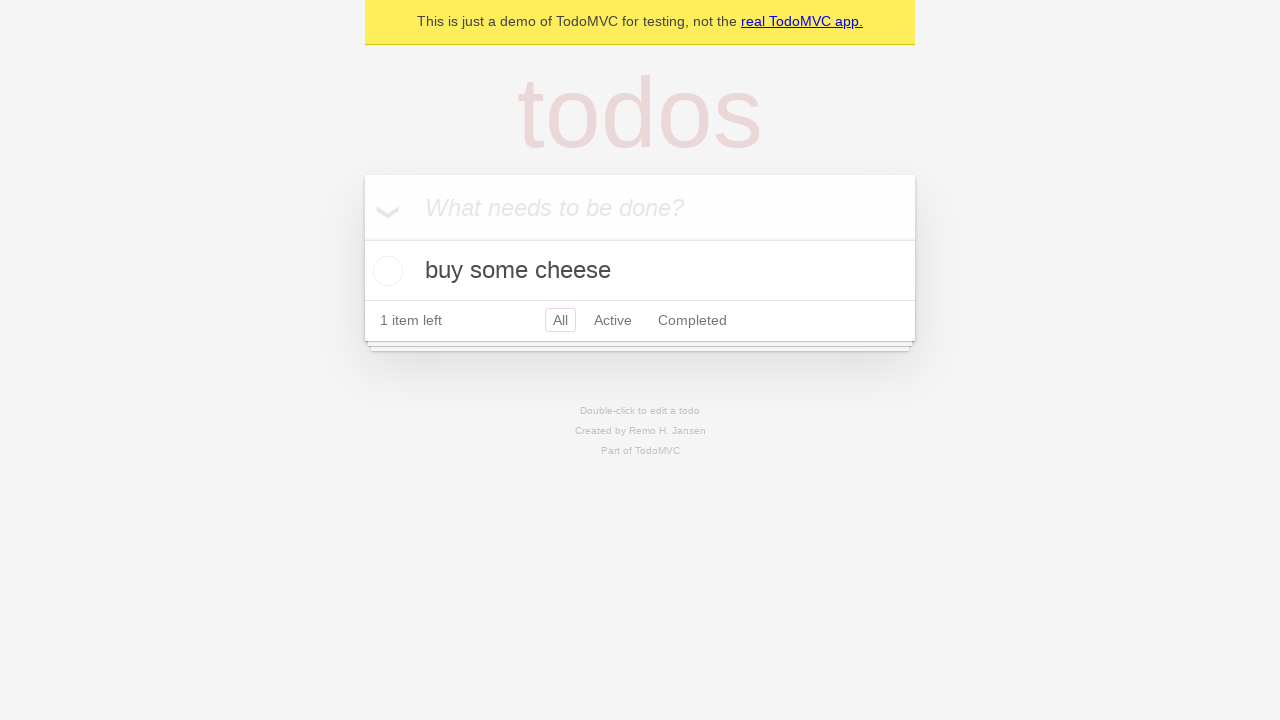

Filled todo input with 'feed the cat' on internal:attr=[placeholder="What needs to be done?"i]
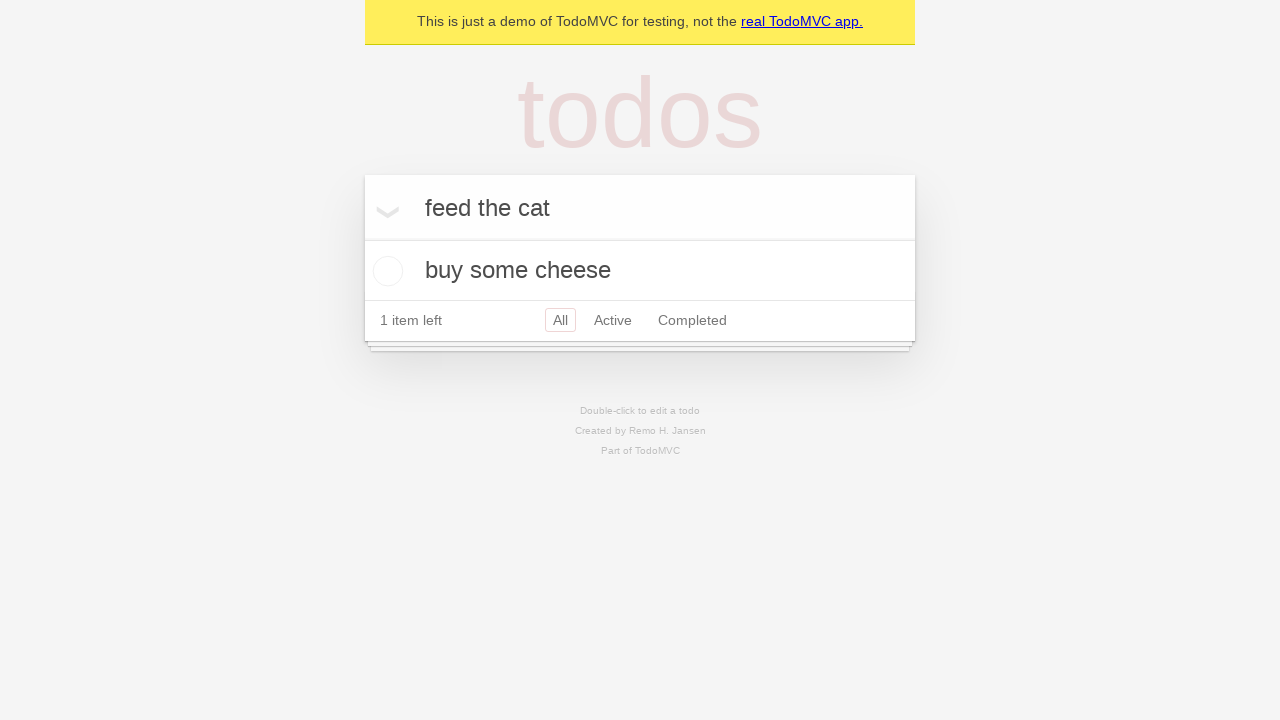

Pressed Enter to add second todo on internal:attr=[placeholder="What needs to be done?"i]
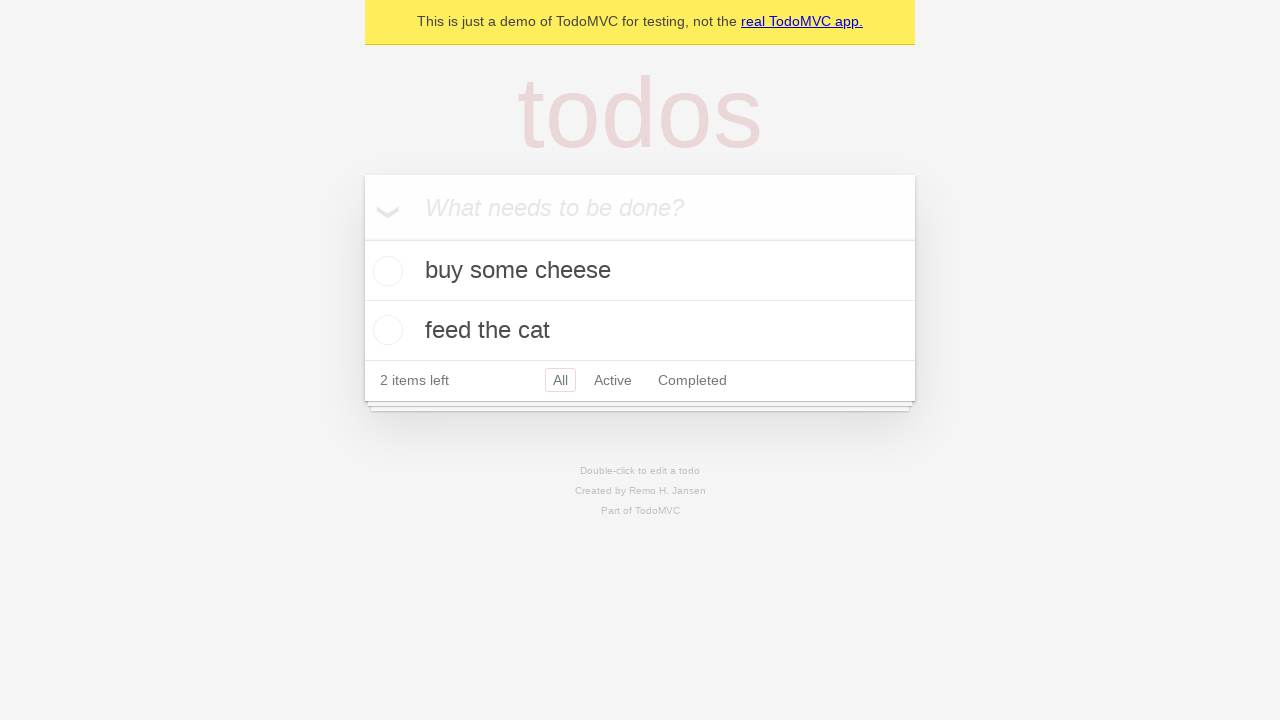

Filled todo input with 'book a doctors appointment' on internal:attr=[placeholder="What needs to be done?"i]
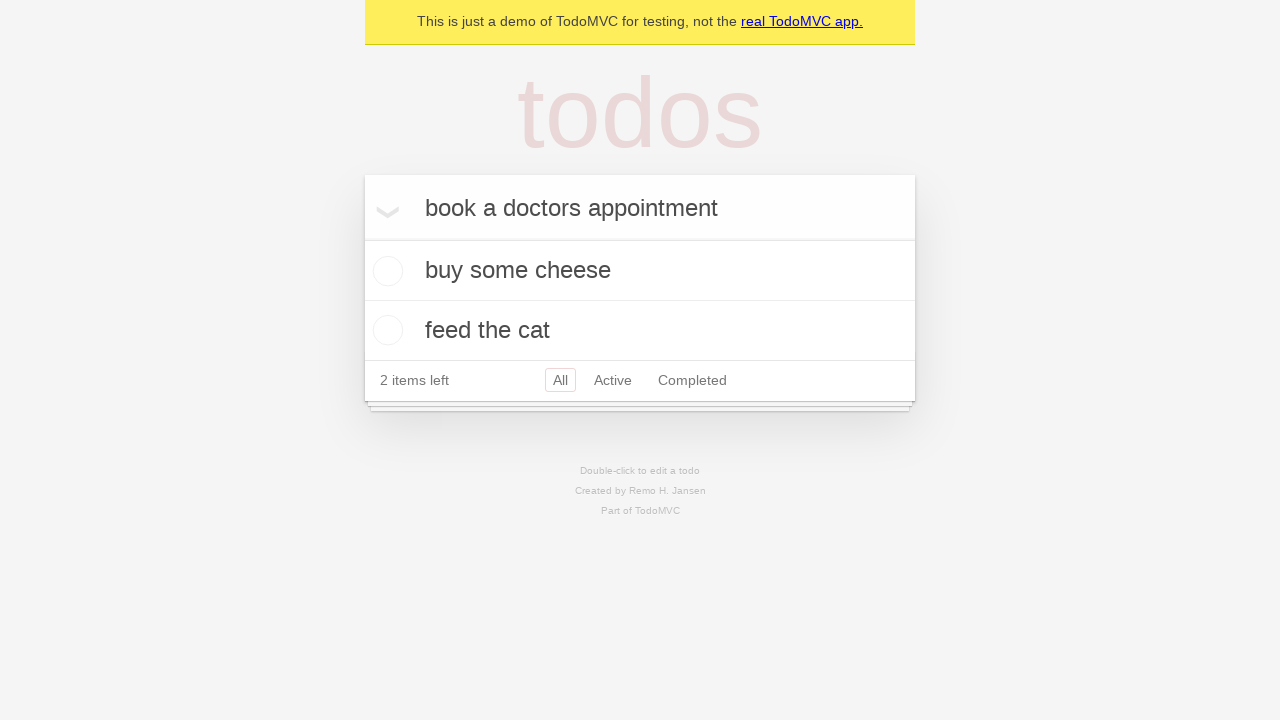

Pressed Enter to add third todo on internal:attr=[placeholder="What needs to be done?"i]
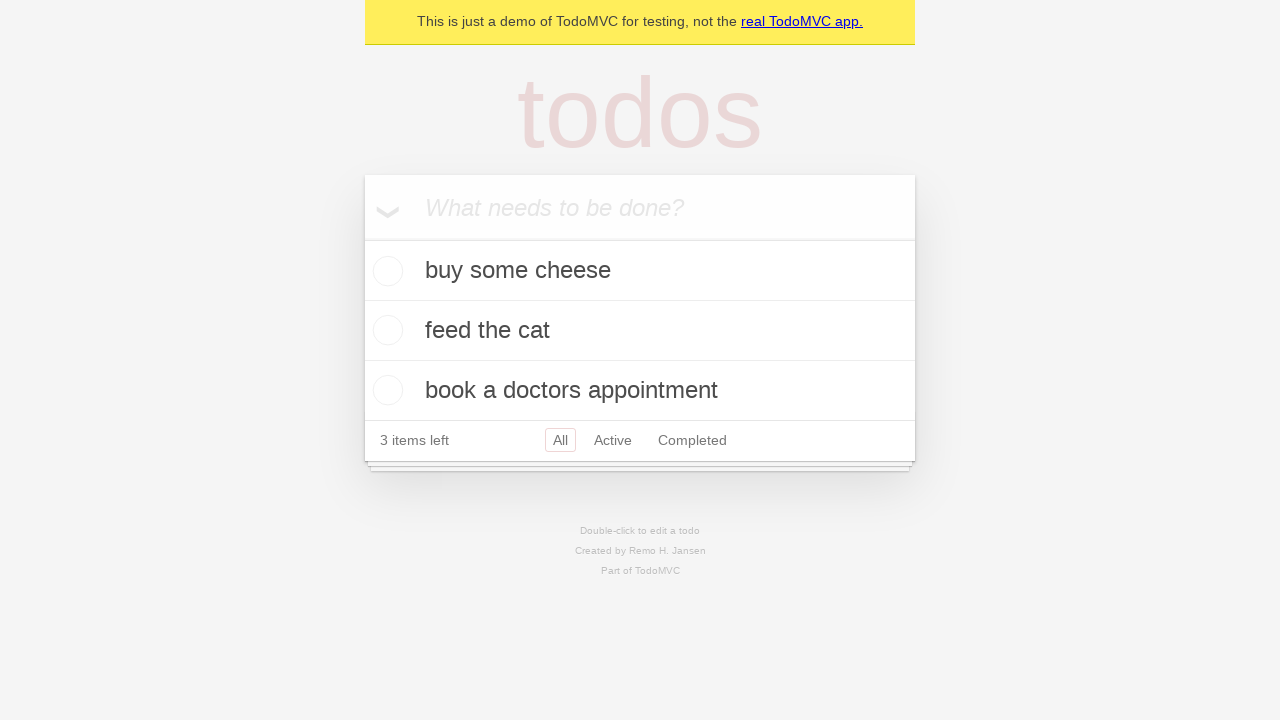

Checked second todo item to mark it as complete at (385, 330) on internal:testid=[data-testid="todo-item"s] >> nth=1 >> internal:role=checkbox
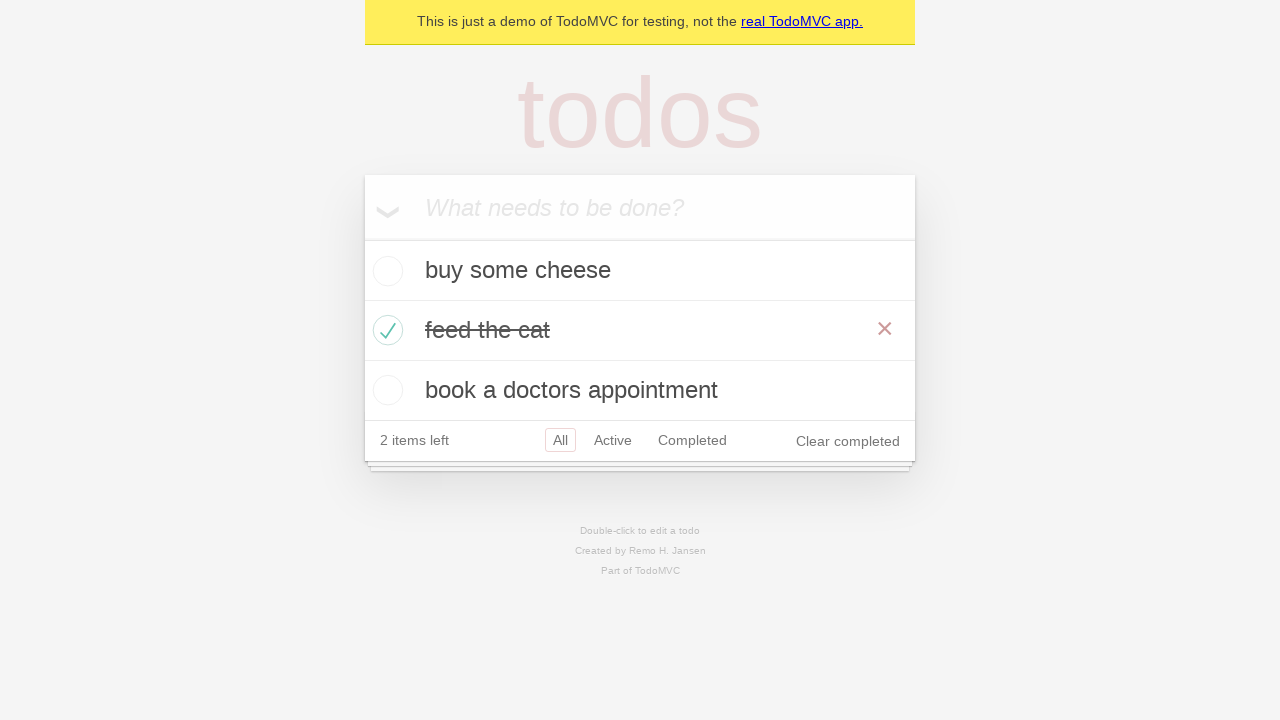

Clicked Active filter link at (613, 440) on internal:role=link[name="Active"i]
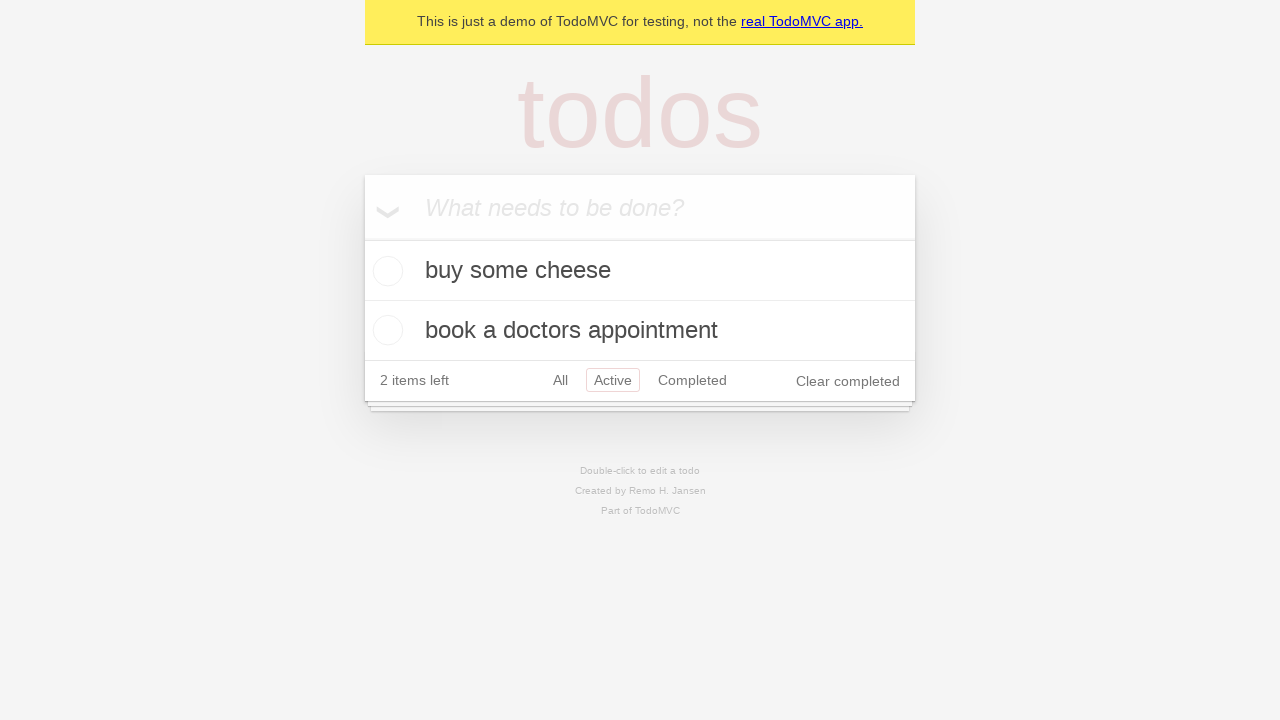

Waited for filtered view to display only 2 active todos
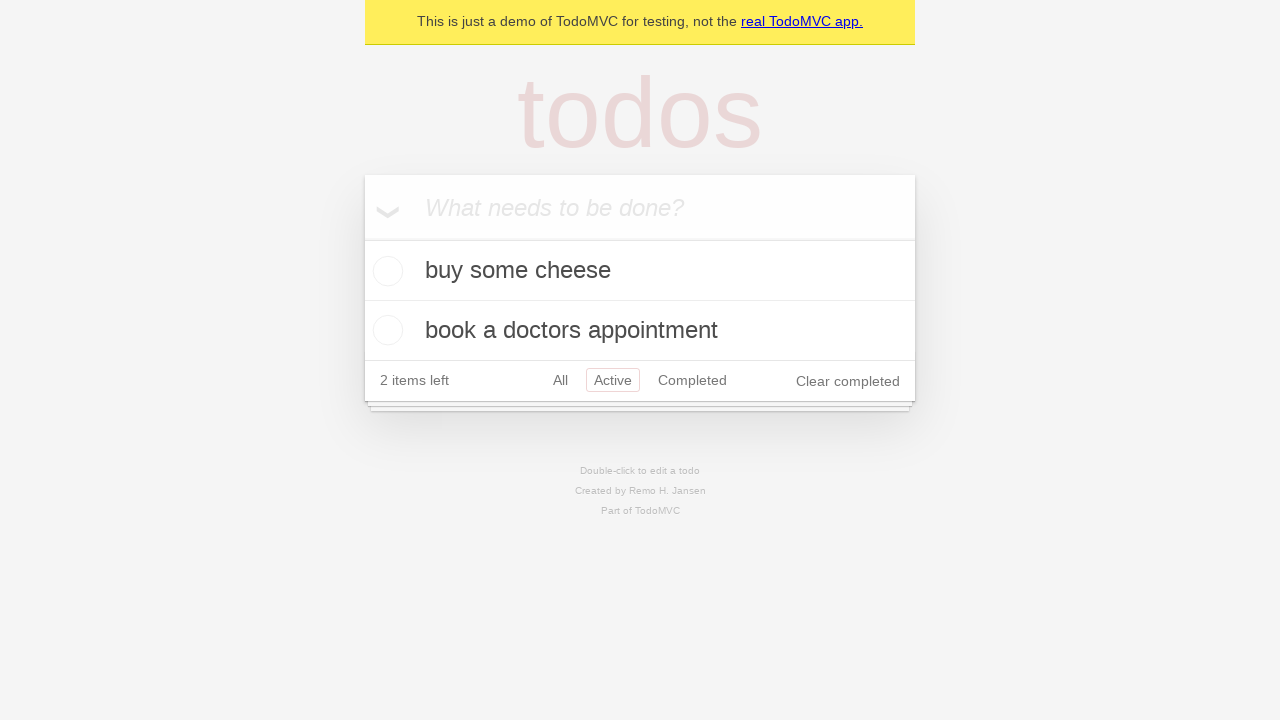

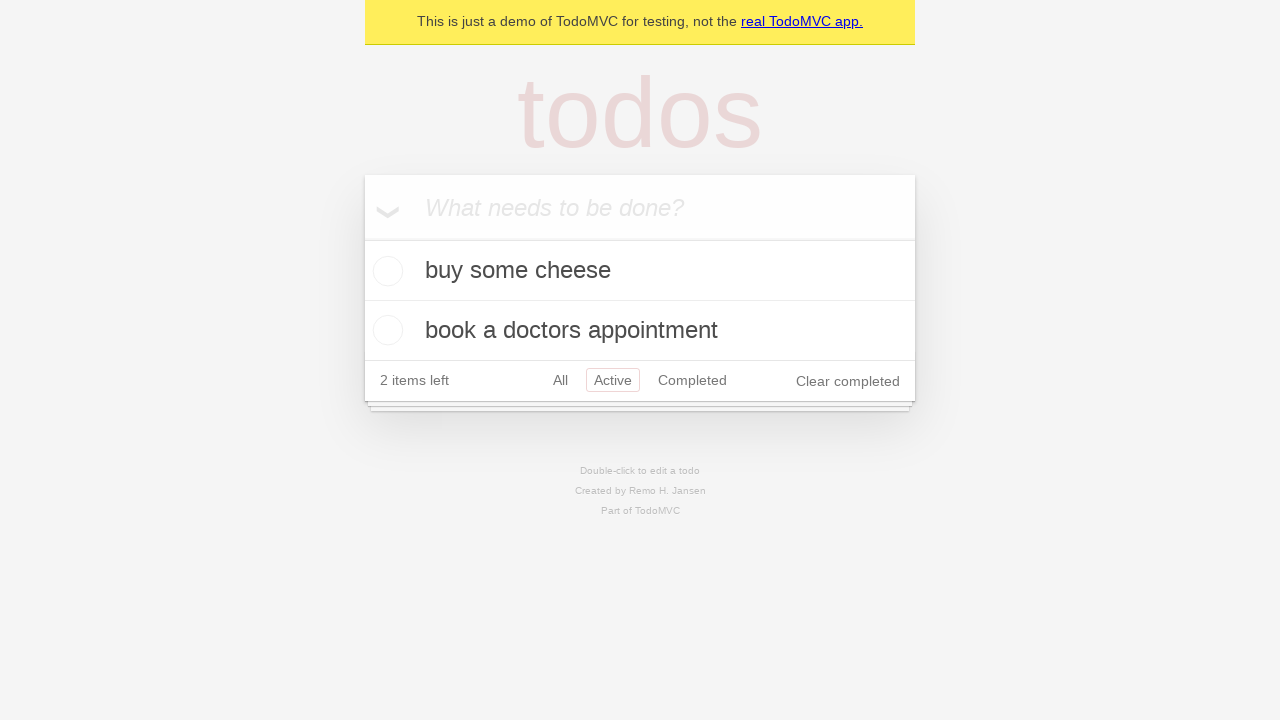